Tests text area and text box handling by filling values into form fields

Starting URL: http://omayo.blogspot.com/

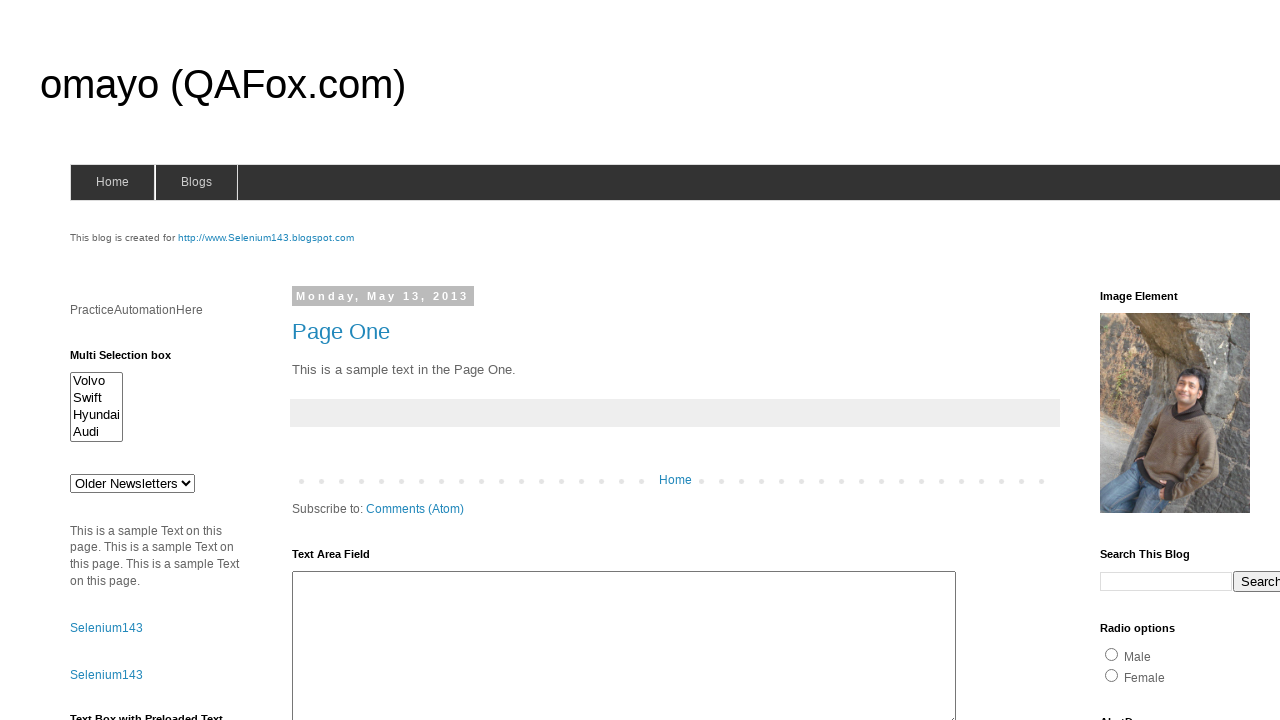

Filled text area with 'Test_Data' on #ta1
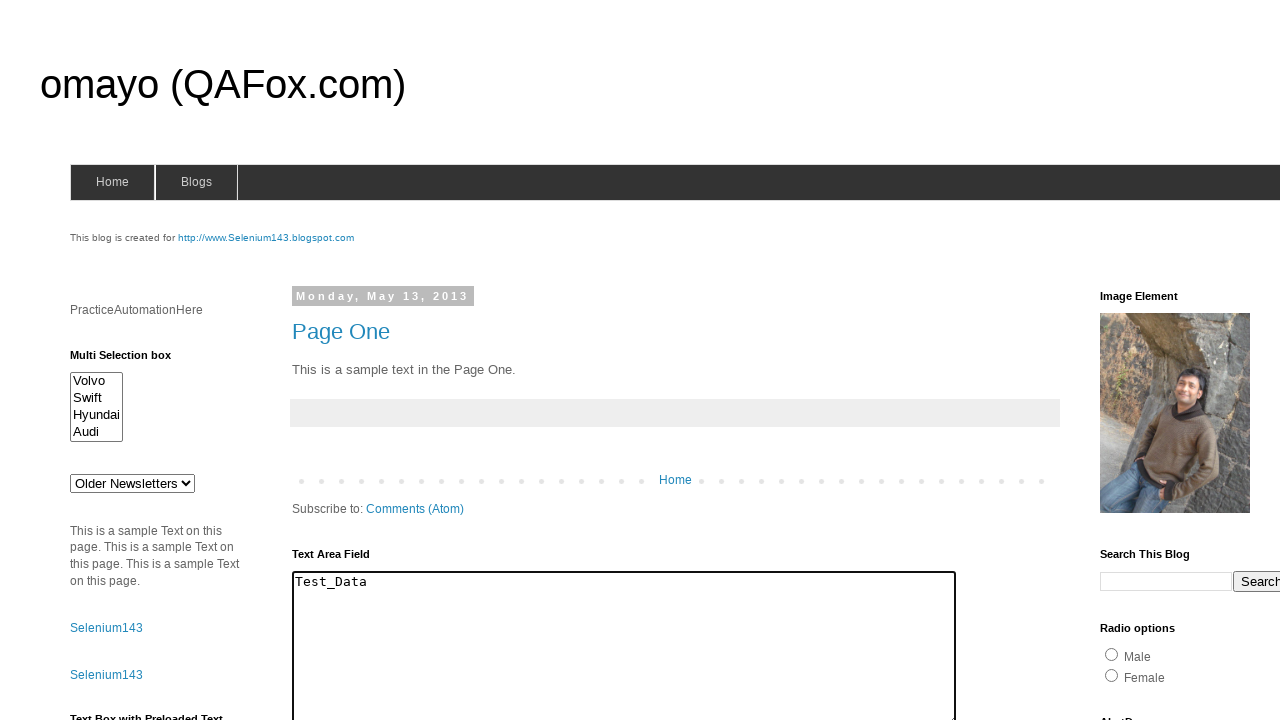

Filled textbox with 'Test WebDriver' on #textbox1
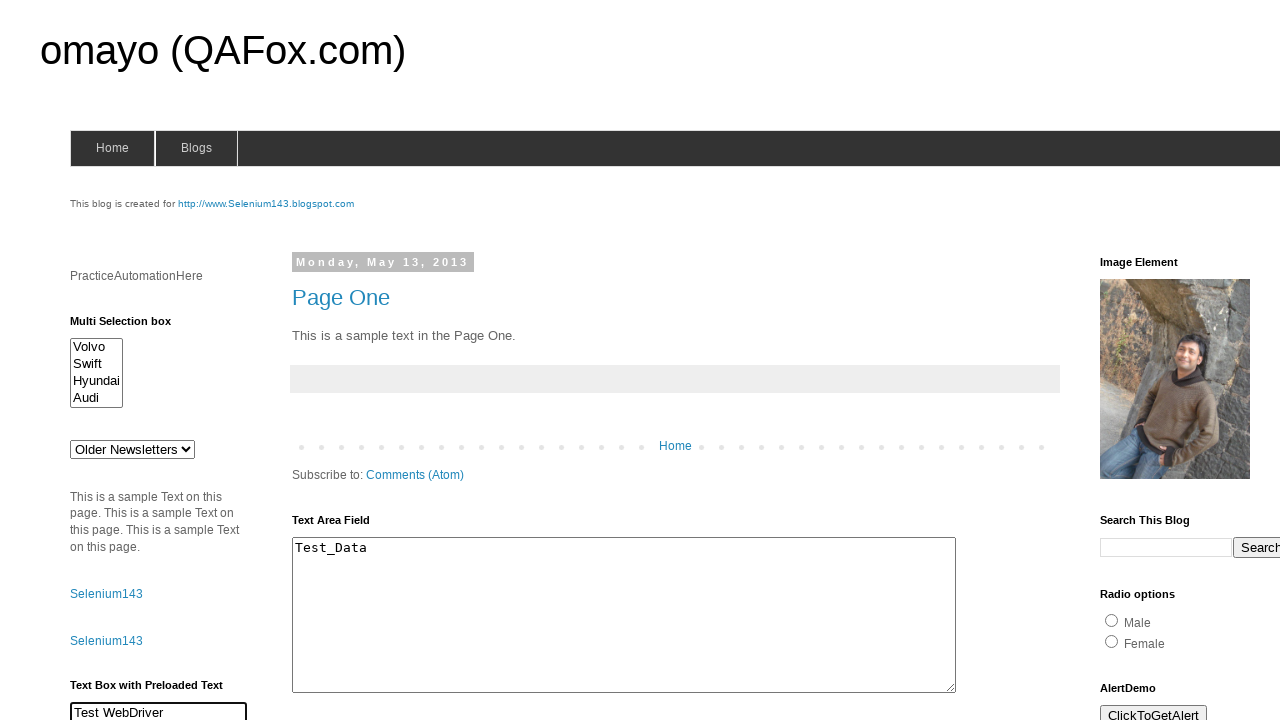

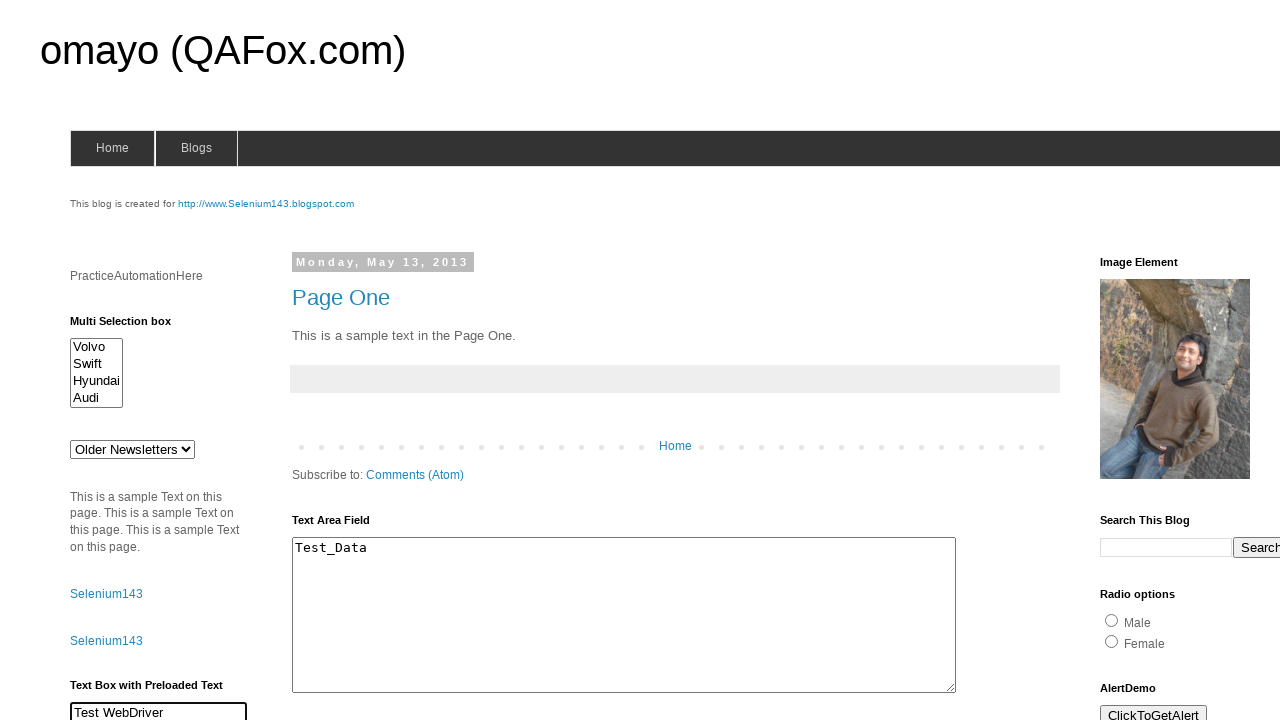